Tests jQuery UI menu navigation by hovering over menu items and clicking on a nested download option

Starting URL: https://the-internet.herokuapp.com/jqueryui/menu

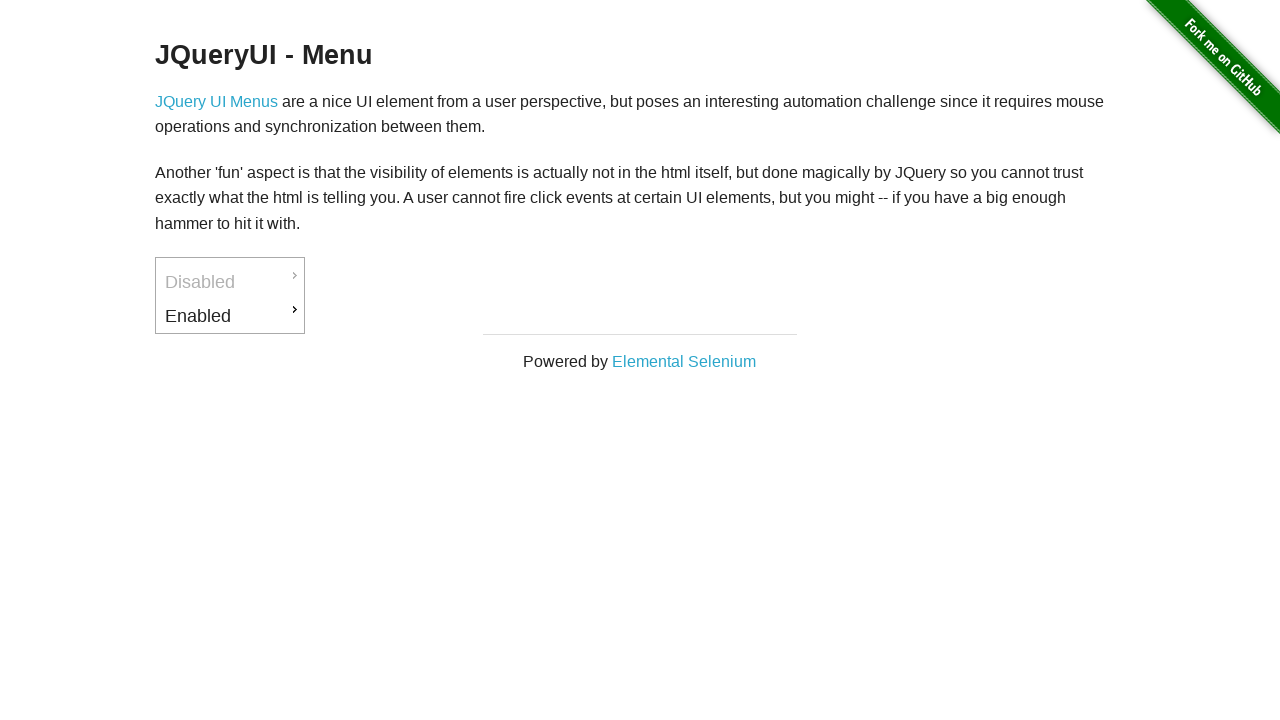

Hovered over 'Enabled' menu item at (230, 316) on xpath=//a[contains(text(),'Enabled')]
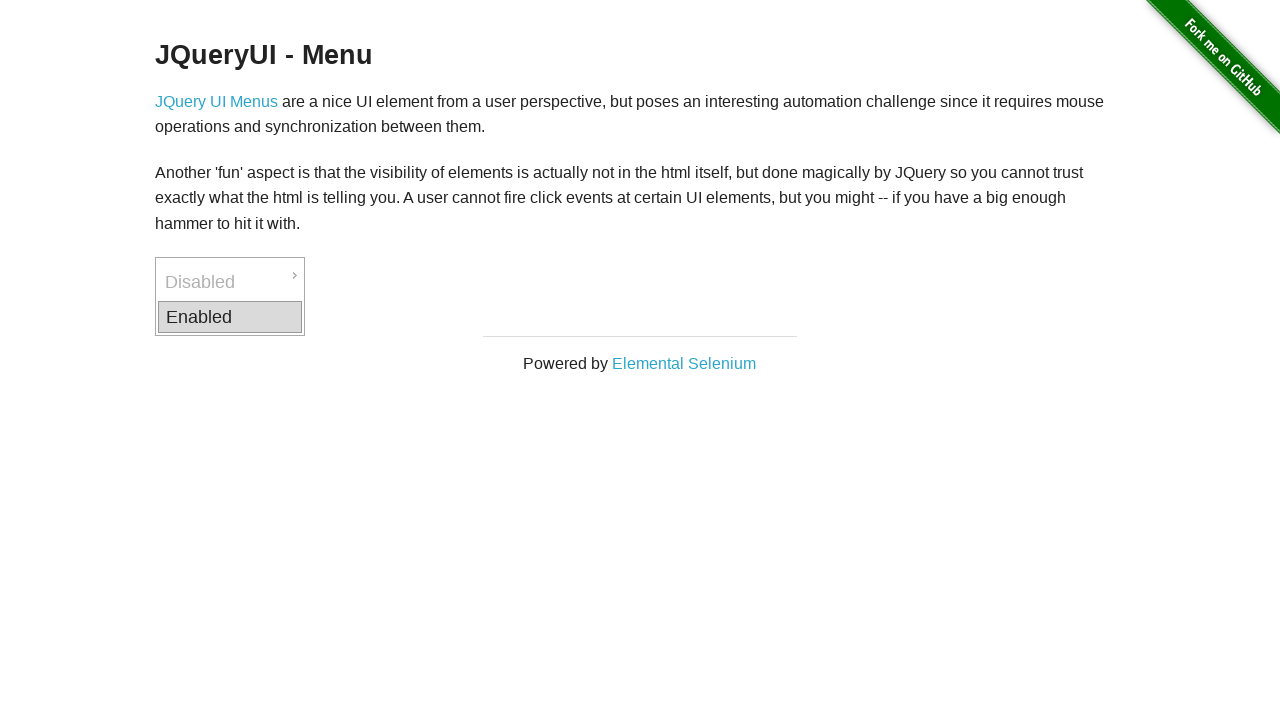

Hovered over 'Downloads' submenu item at (376, 319) on xpath=//a[contains(text(),'Downloads')]
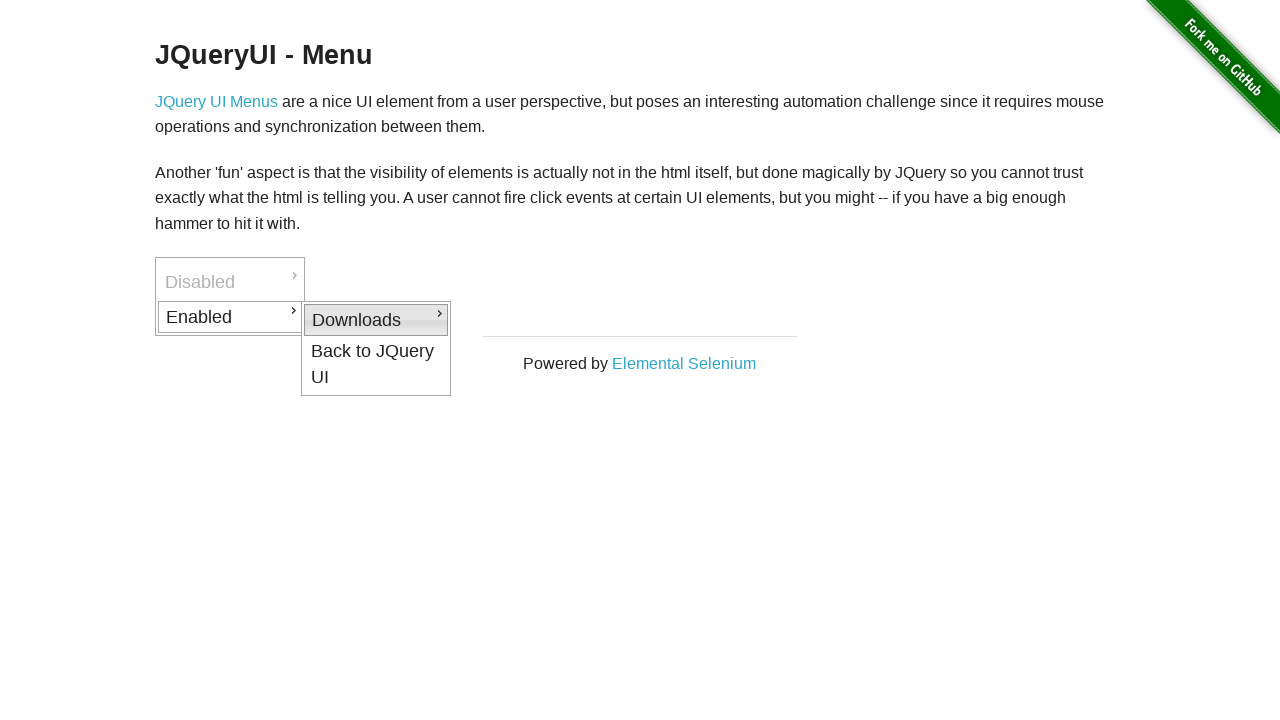

Submenu became visible
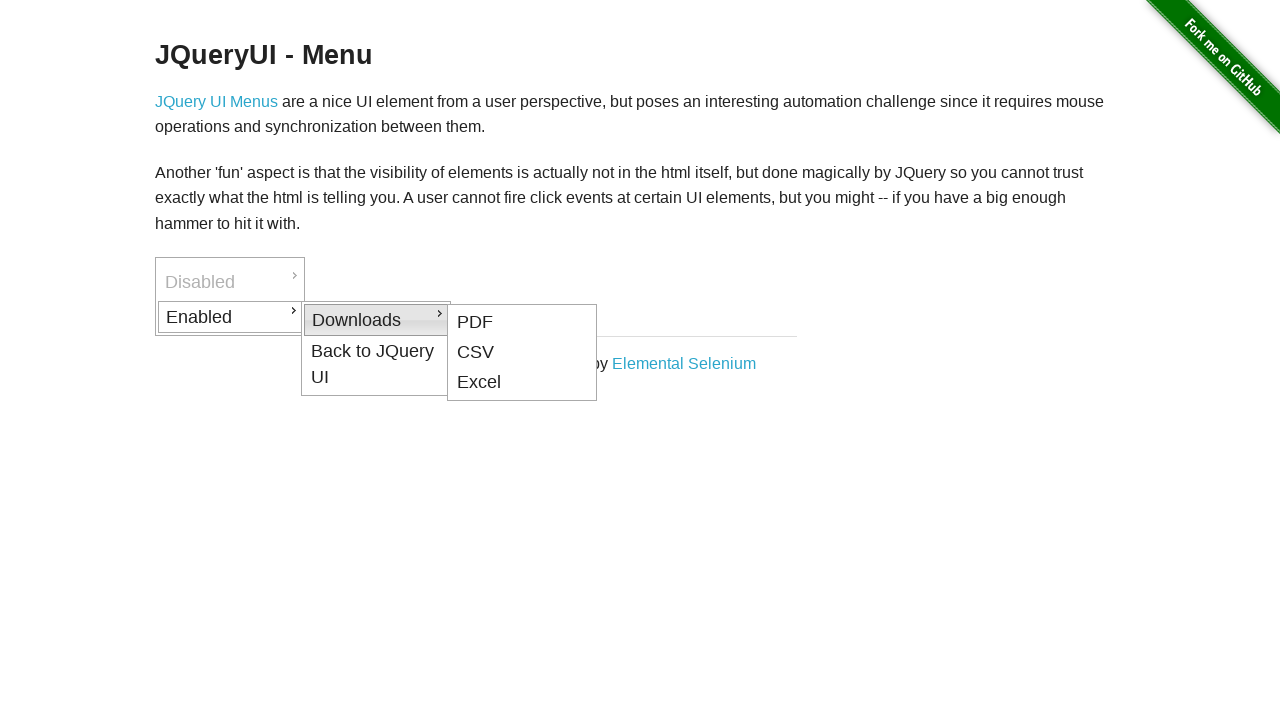

Clicked on nested download option at (522, 322) on xpath=//*[@id='ui-id-5']/a
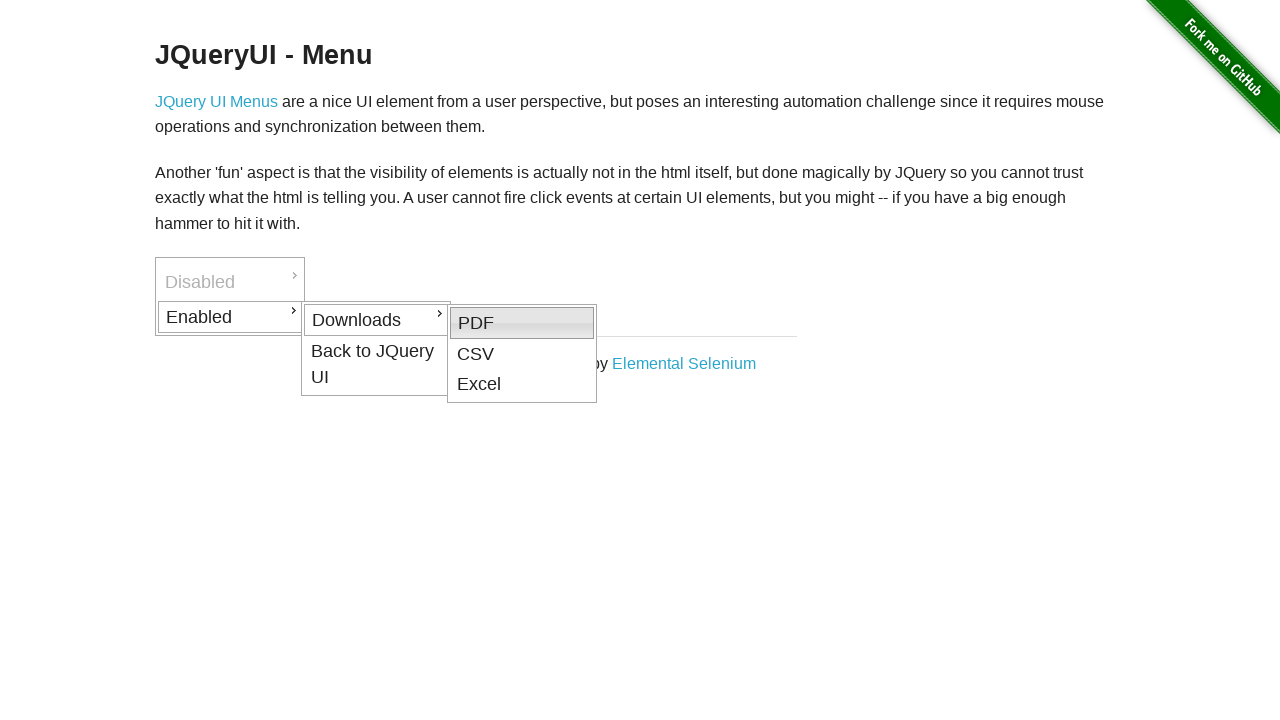

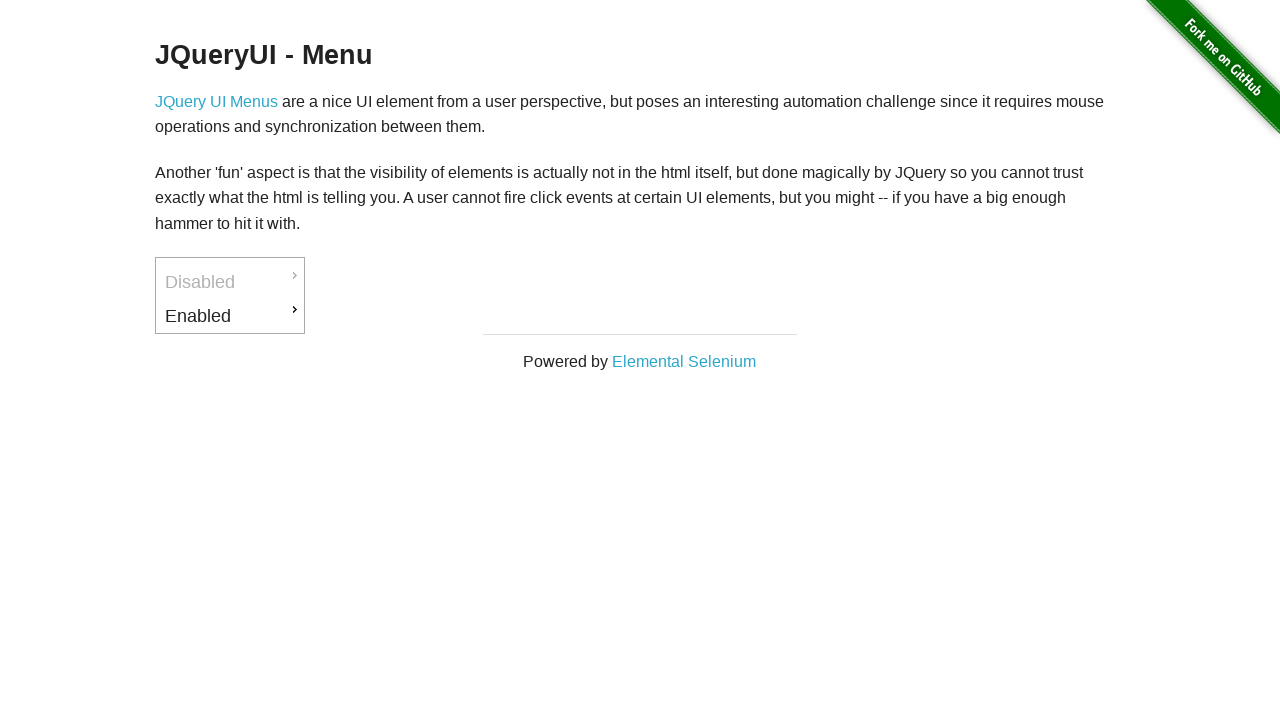